Tests checkbox functionality by navigating to the checkboxes page and selecting the first checkbox if it's not already selected

Starting URL: https://the-internet.herokuapp.com

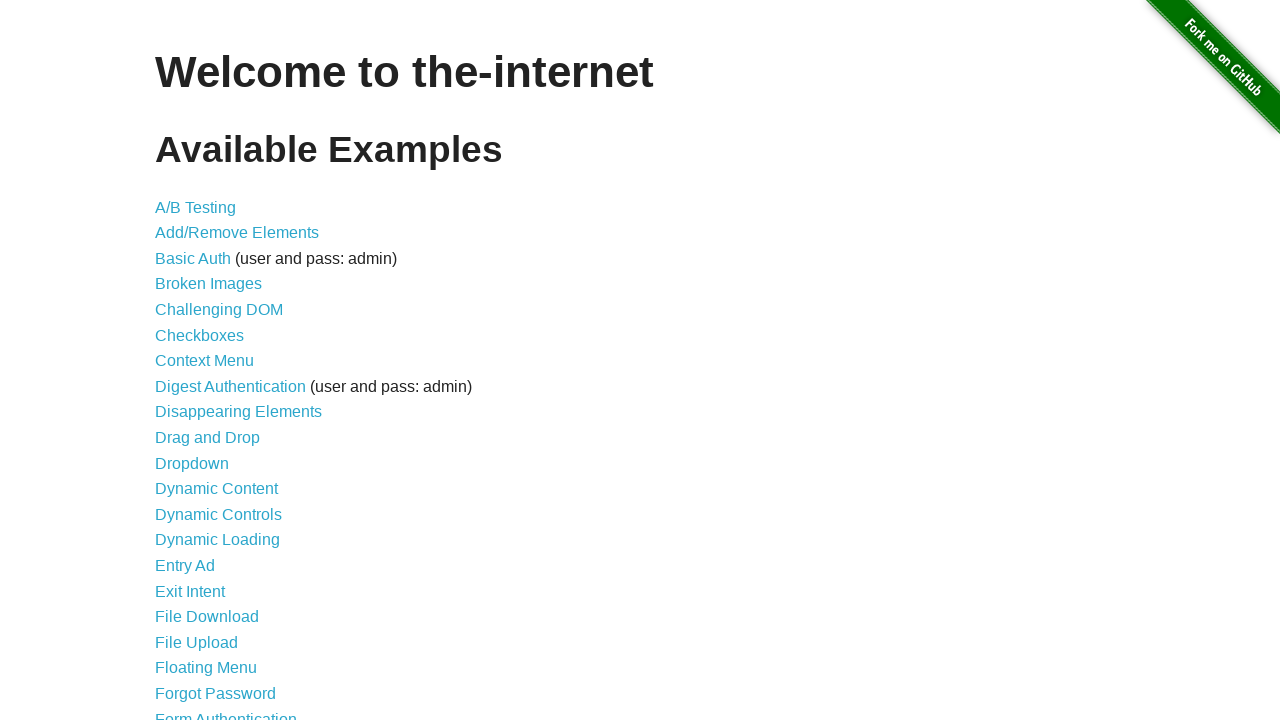

Clicked on the Checkboxes link at (200, 335) on xpath=//a[text()='Checkboxes']
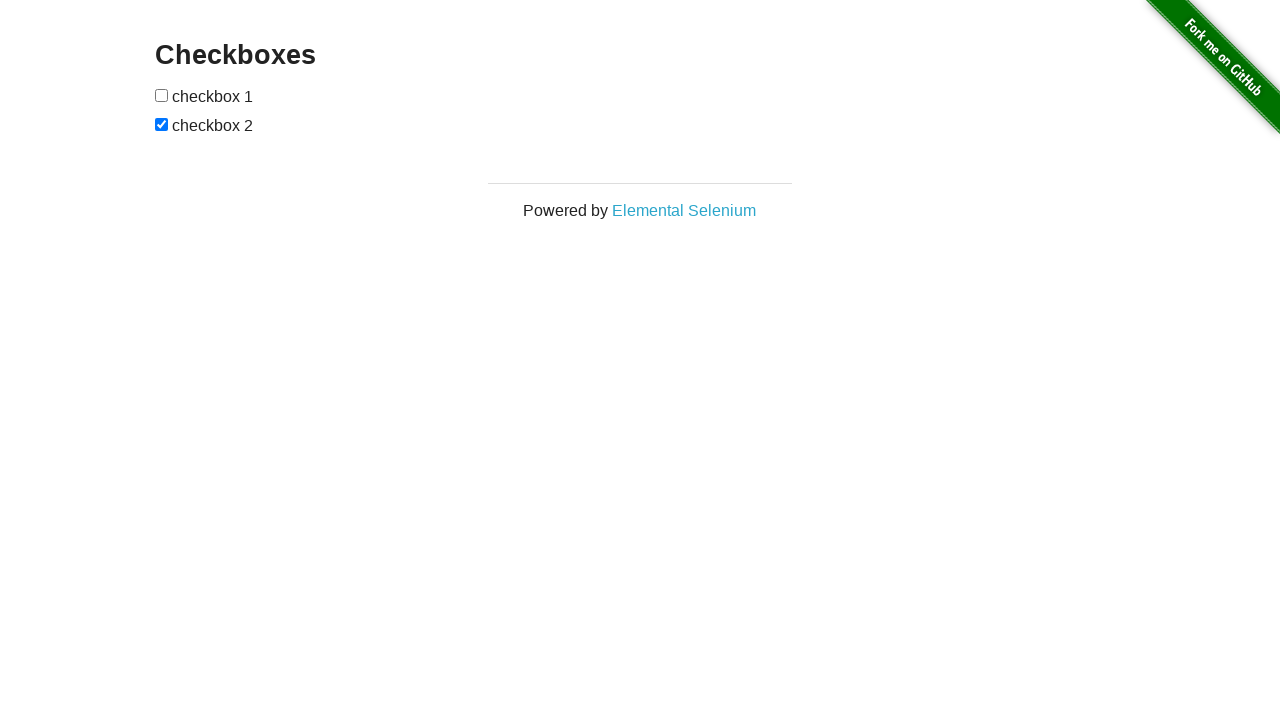

Checkboxes loaded and became visible
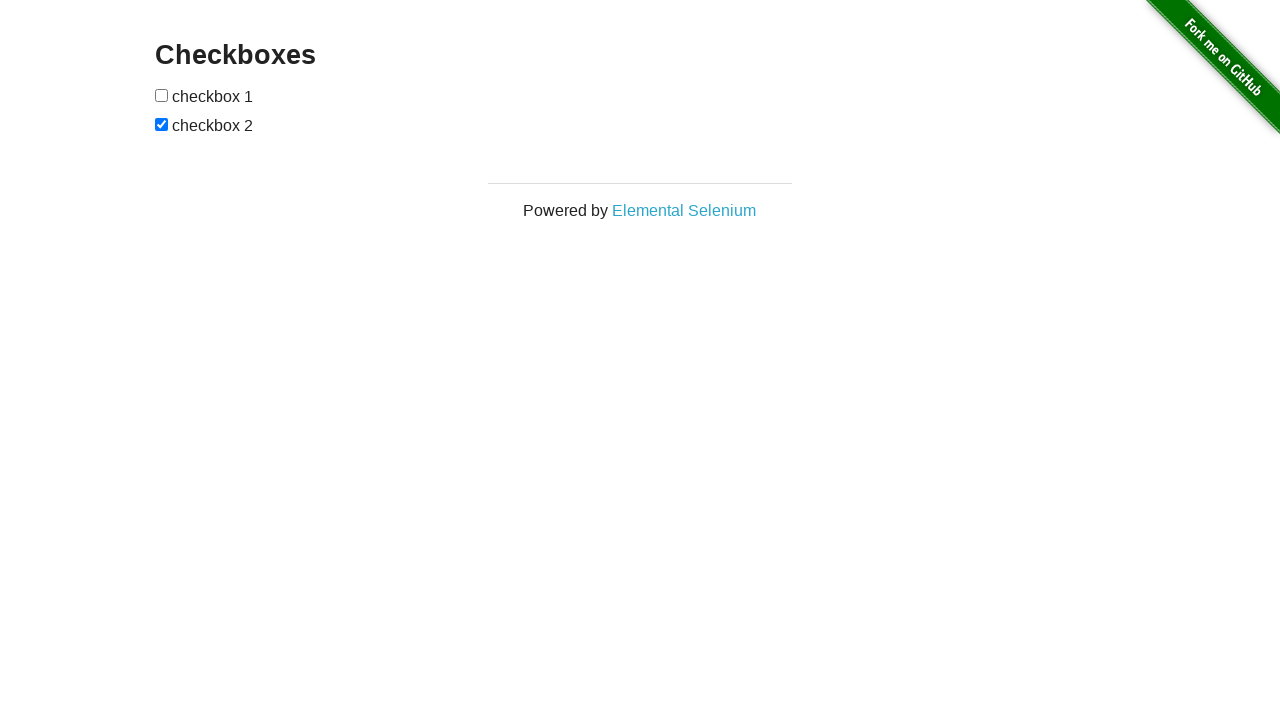

Located the first checkbox element
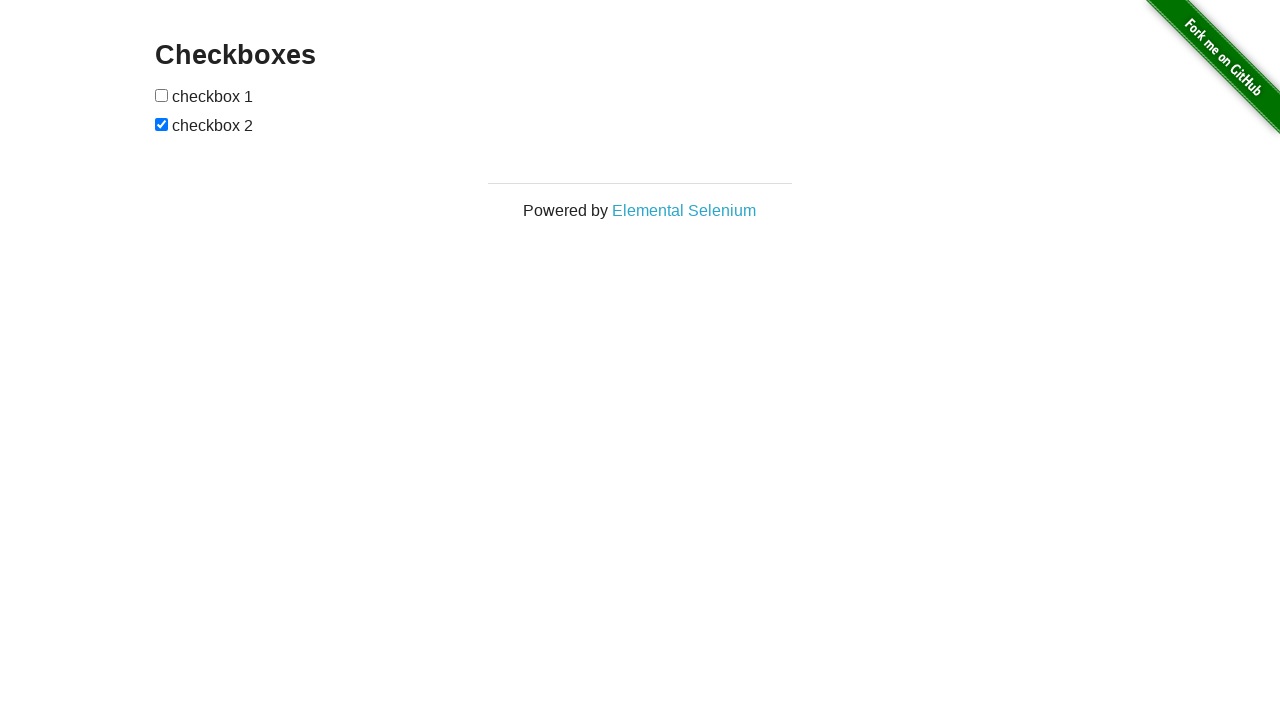

Clicked the first checkbox to select it at (162, 95) on (//input[@type='checkbox'])[1]
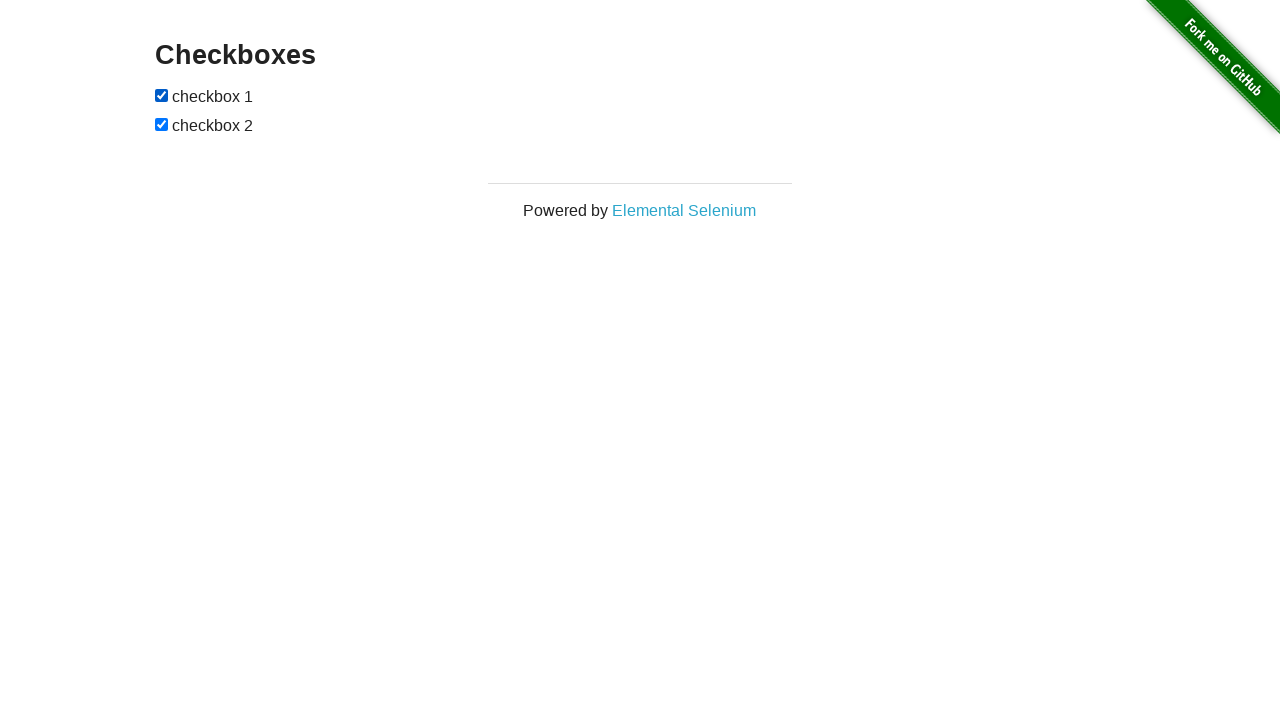

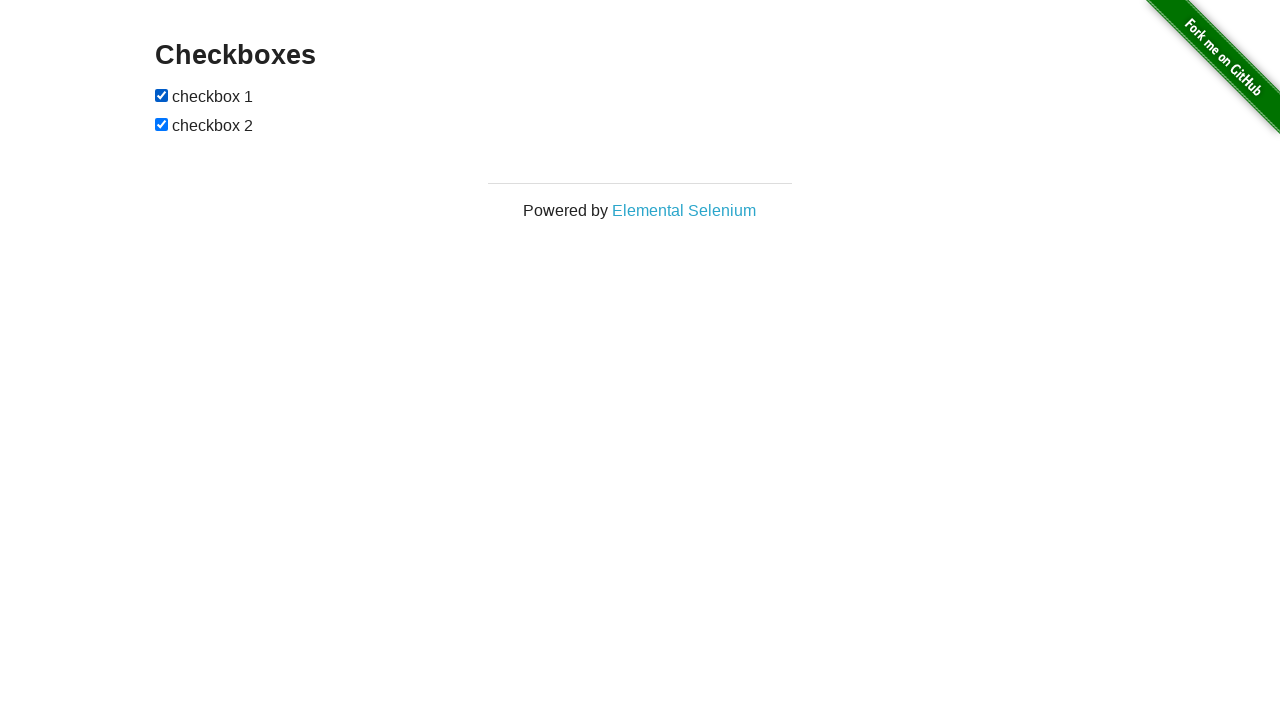